Tests handling a JavaScript confirm box by clicking a button that triggers a confirm dialog, accepting it, then dismissing a second one

Starting URL: https://www.hyrtutorials.com/p/alertsdemo.html

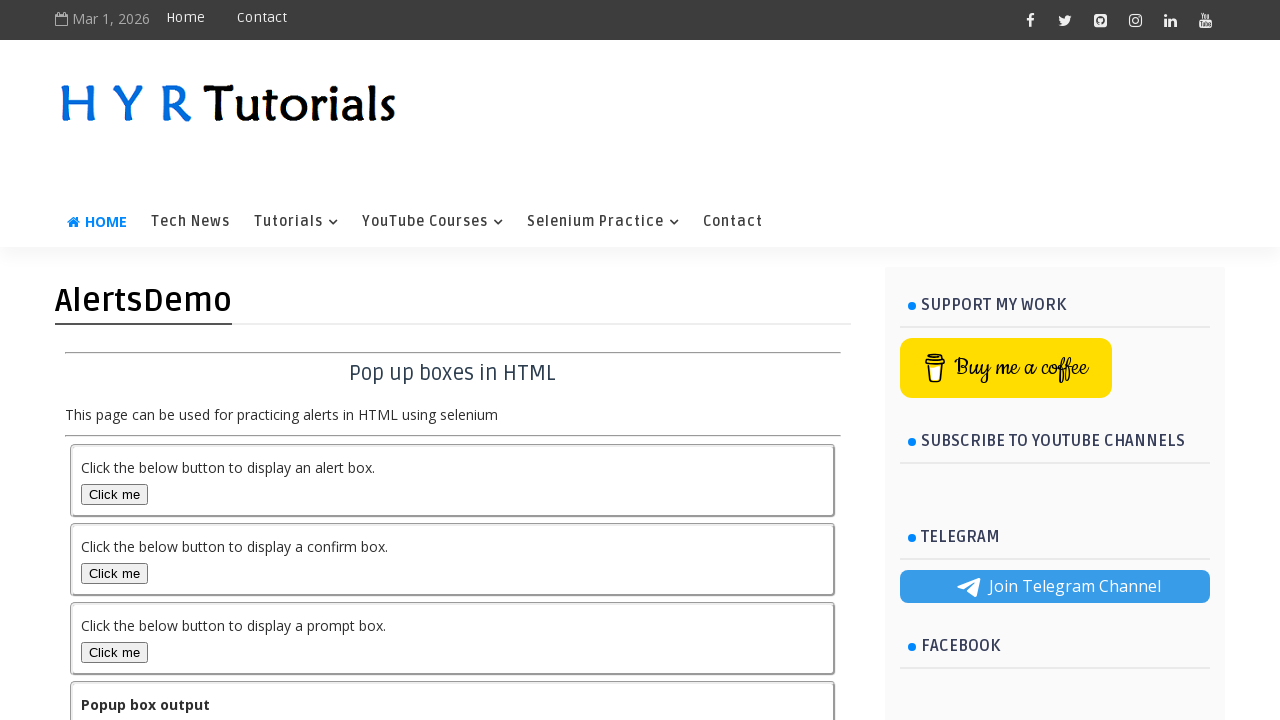

Set up dialog handler to accept the first confirm dialog
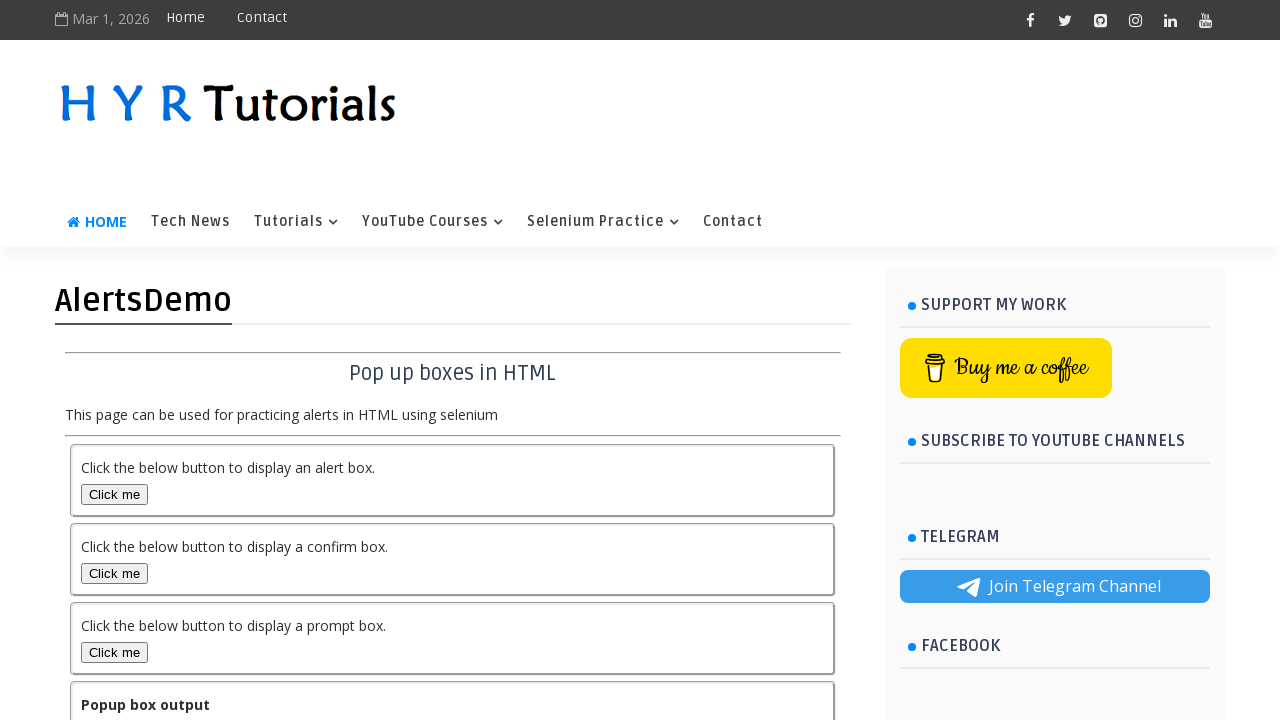

Clicked Confirm Box button to trigger first confirm dialog at (114, 573) on #confirmBox
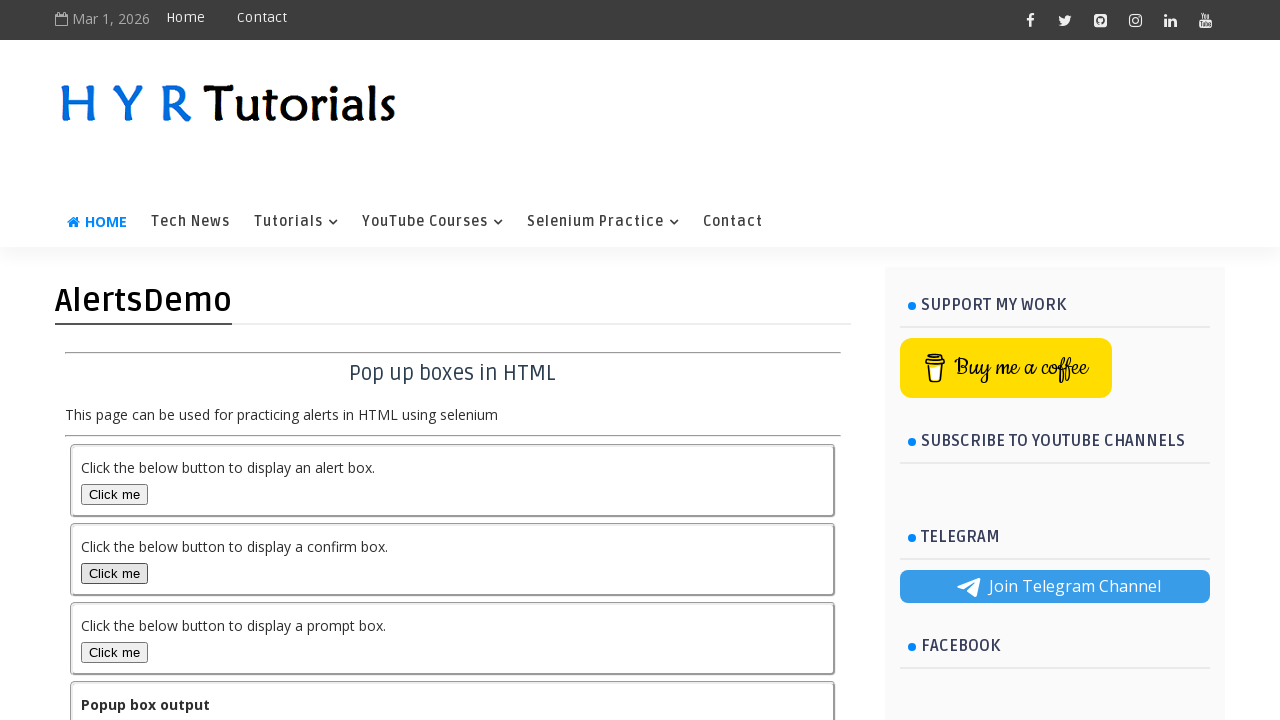

First confirm dialog output updated
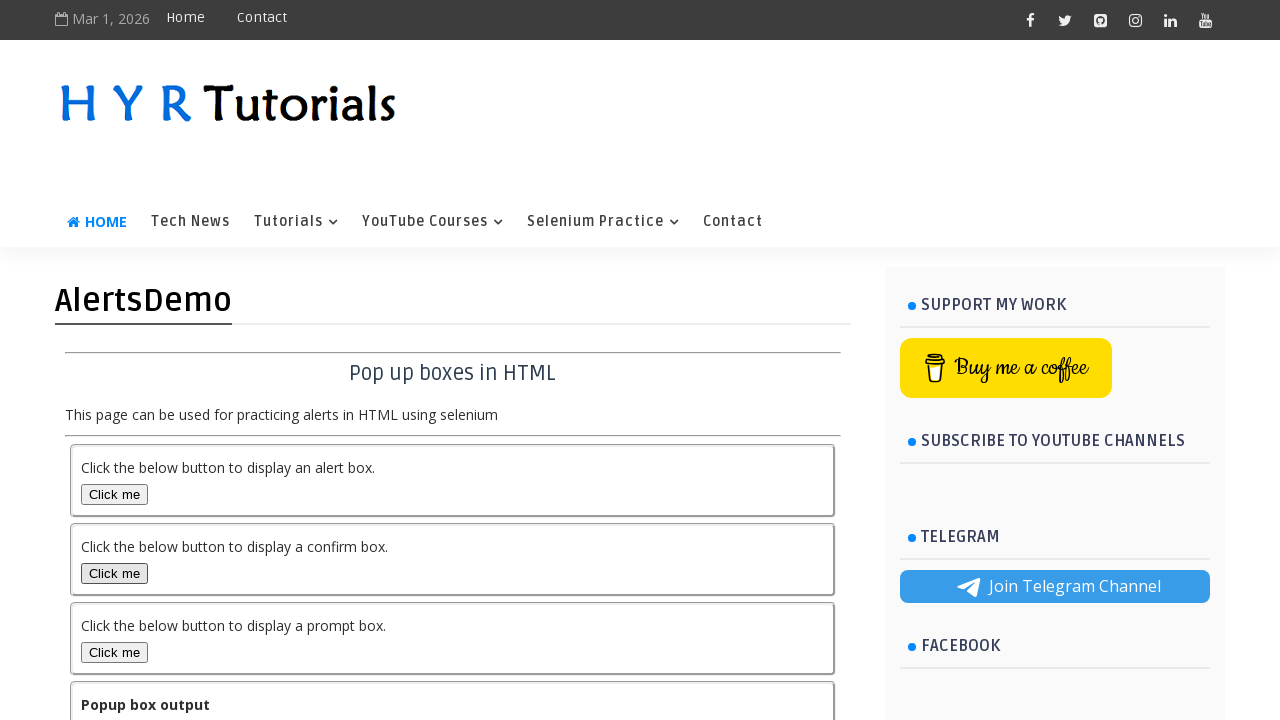

Set up dialog handler to dismiss the second confirm dialog
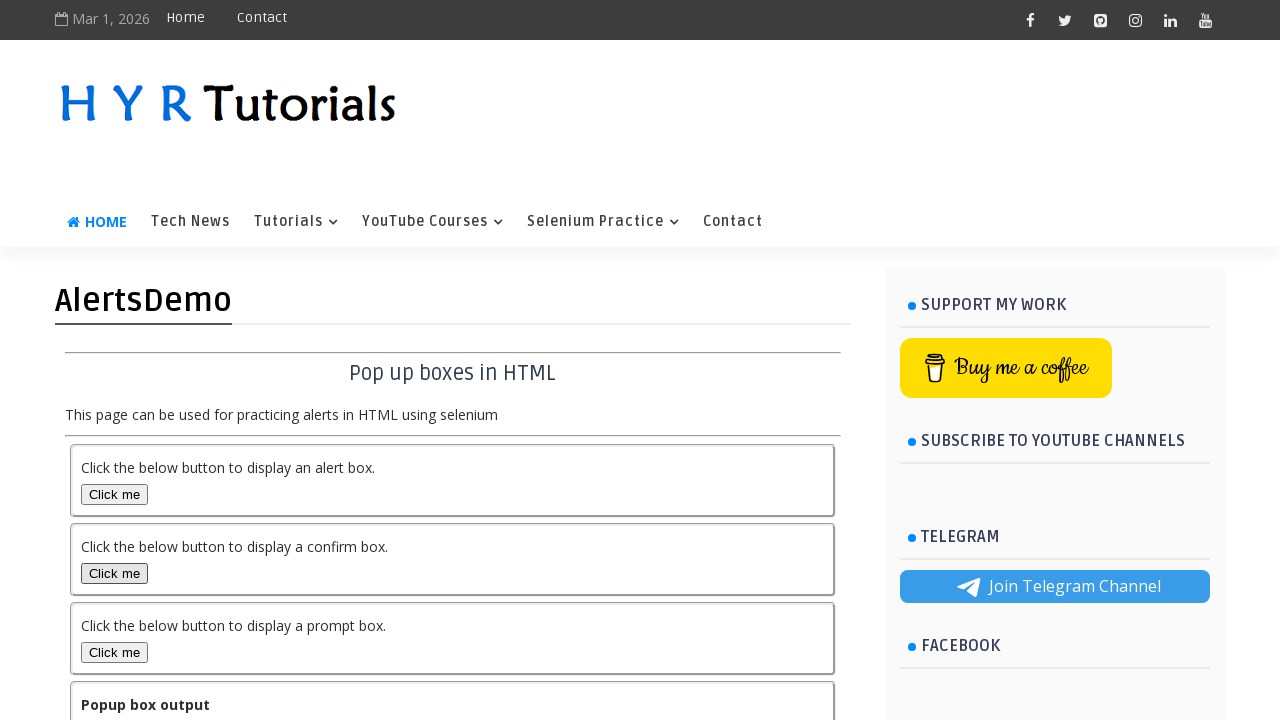

Clicked Confirm Box button to trigger second confirm dialog at (114, 573) on #confirmBox
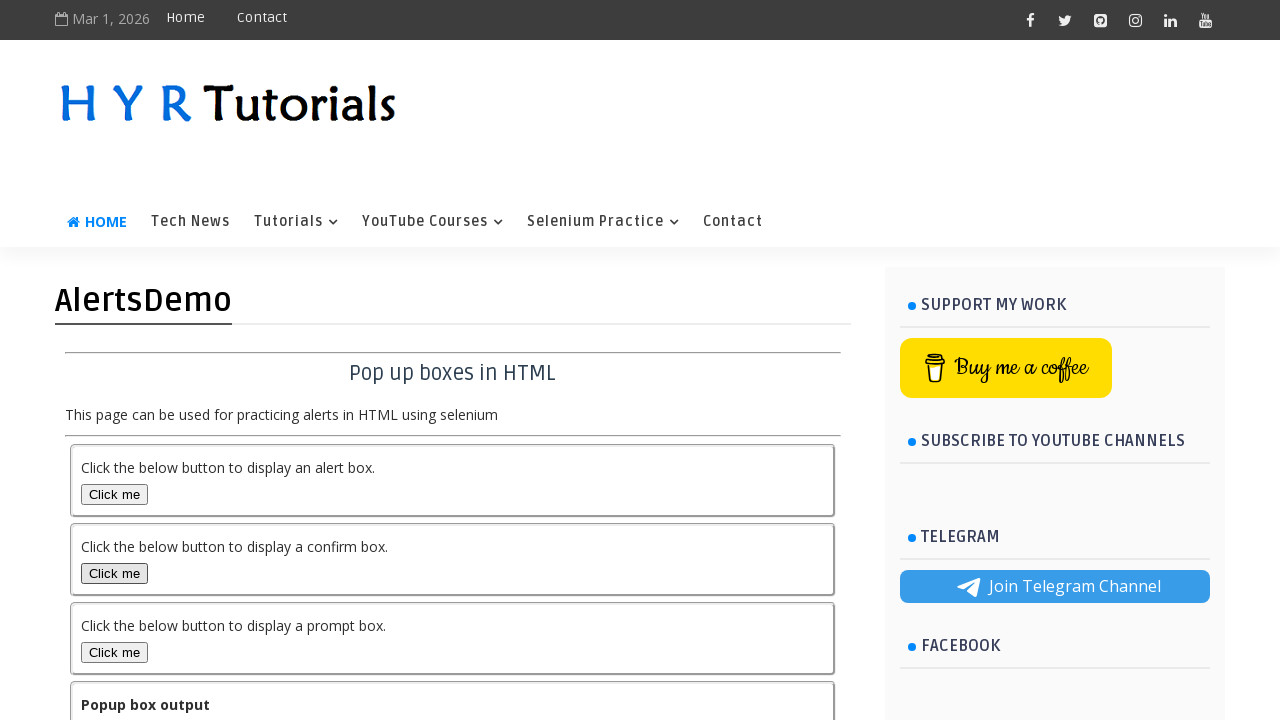

Second confirm dialog output updated
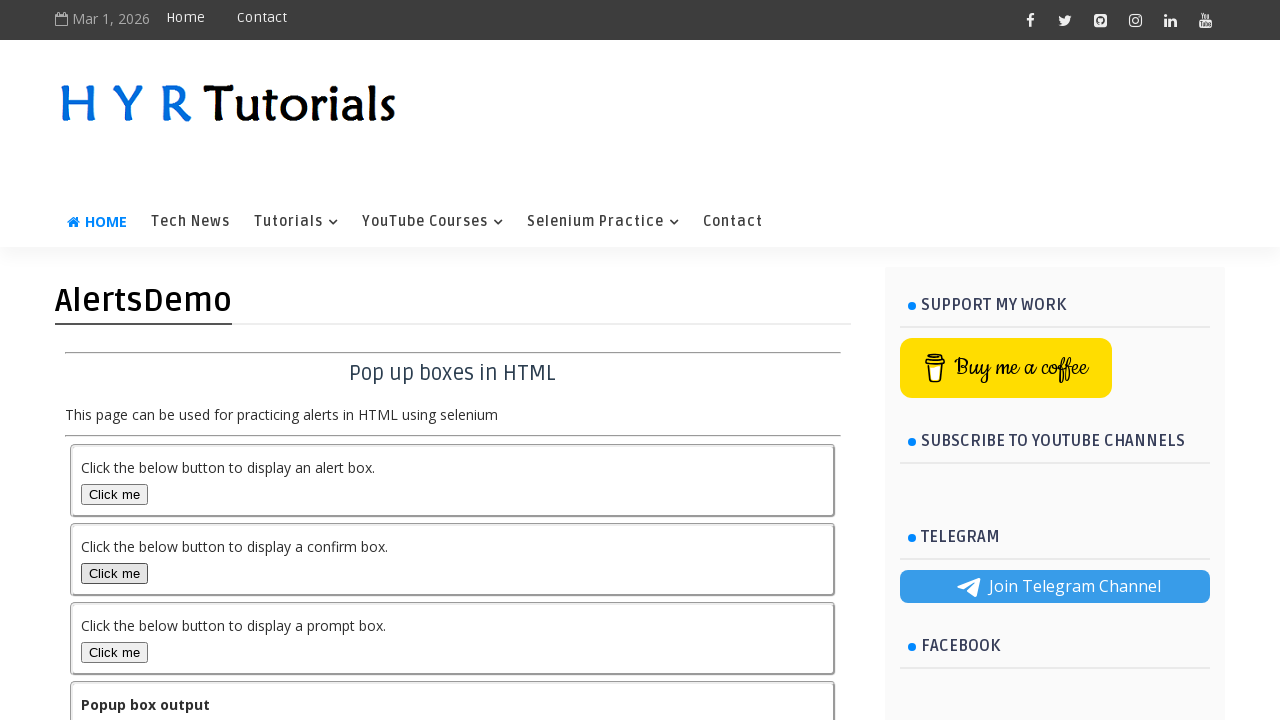

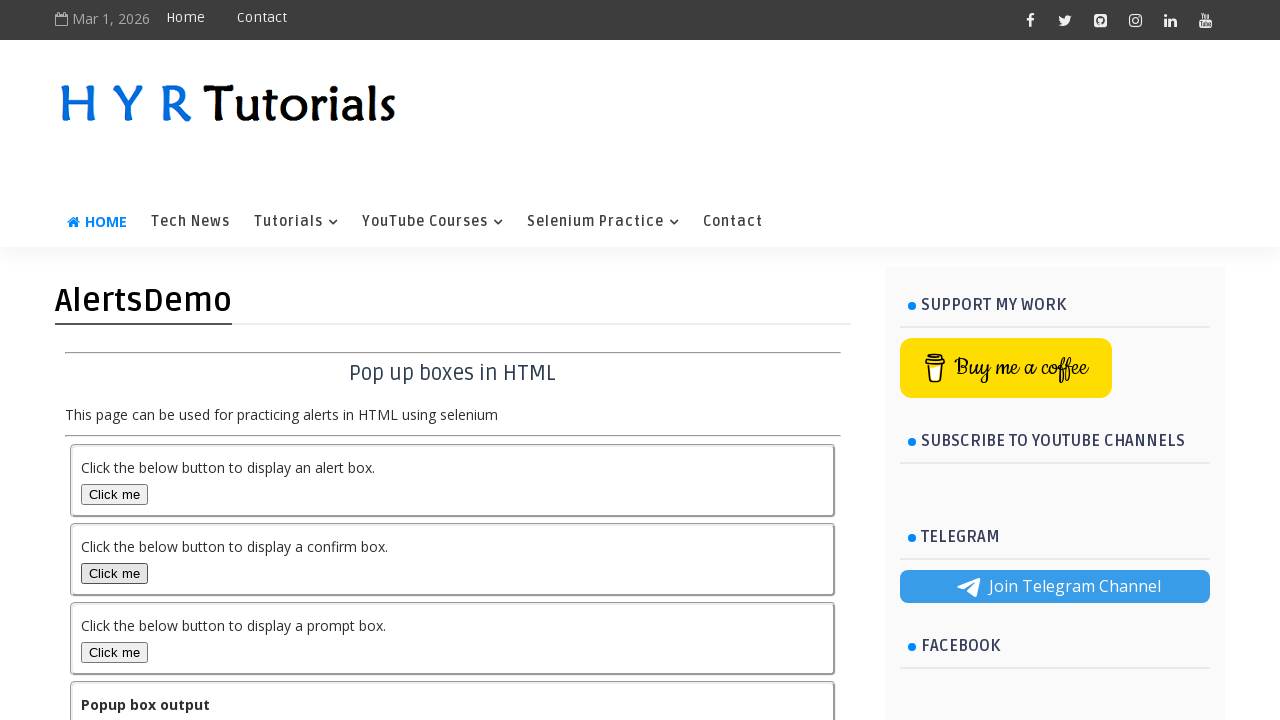